Tests basic click functionality by clicking on the Checkboxes link

Starting URL: https://practice.cydeo.com/

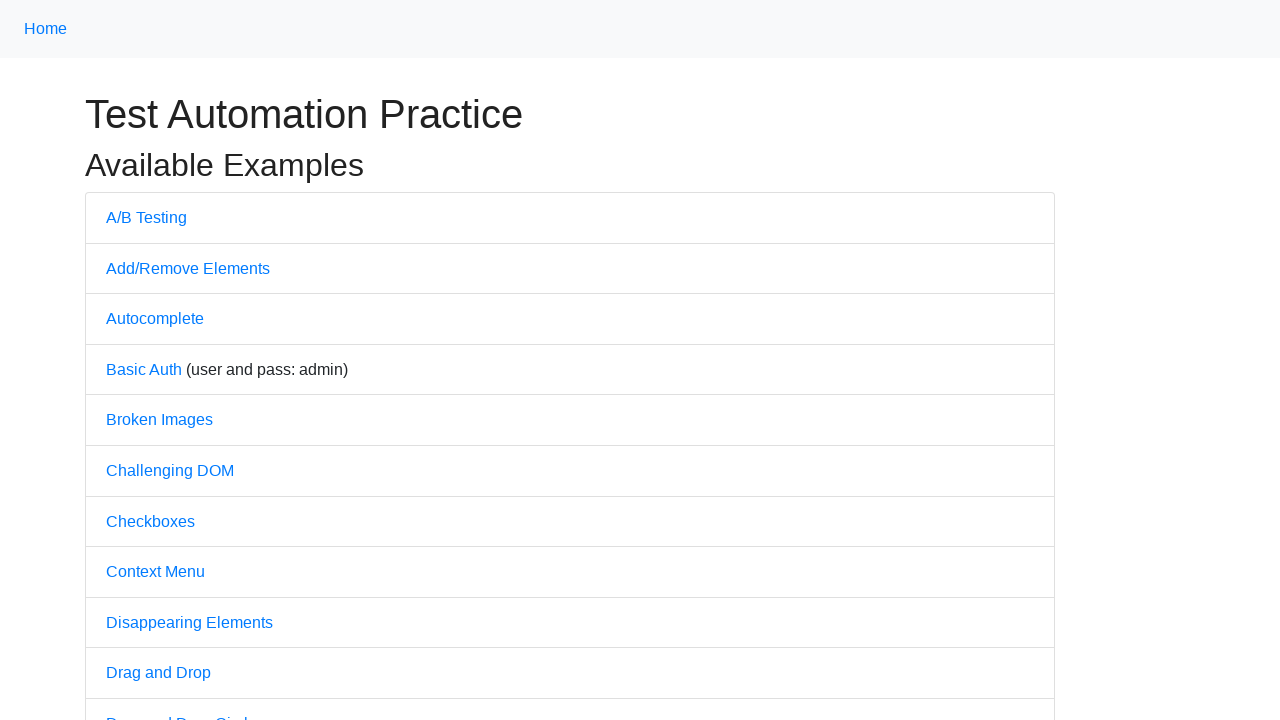

Navigated to https://practice.cydeo.com/
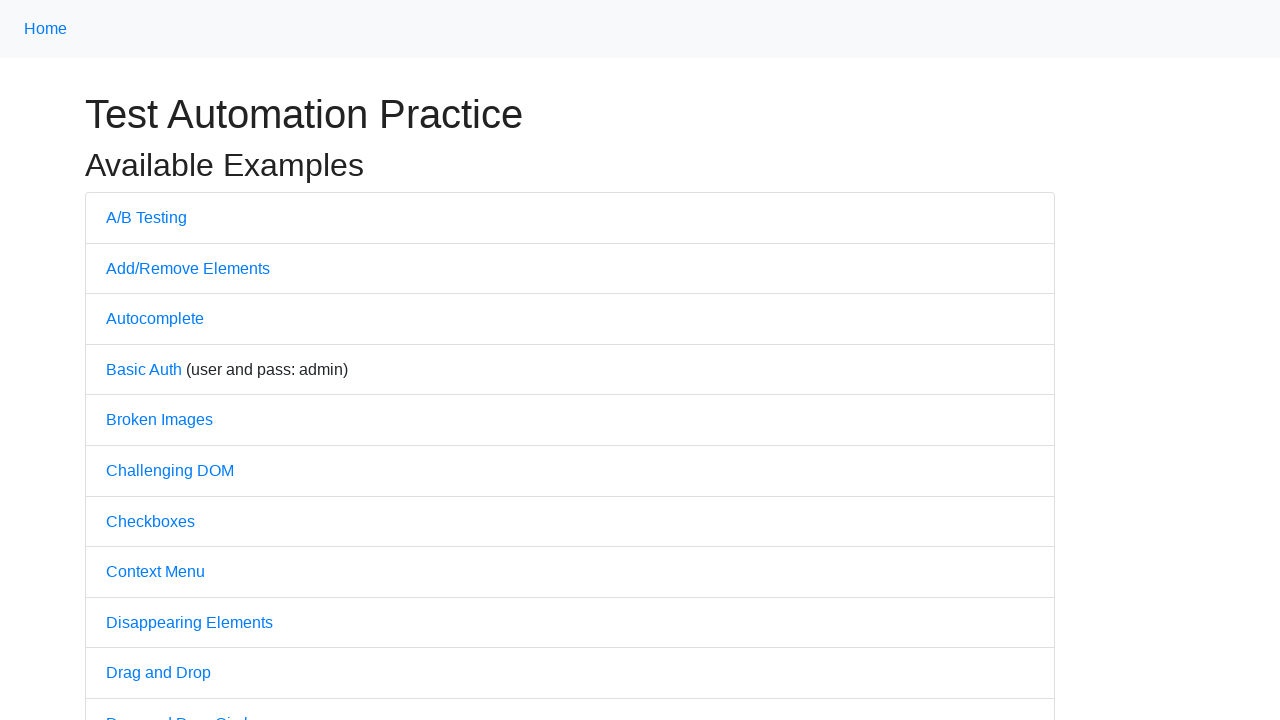

Clicked on the Checkboxes link at (150, 521) on text='Checkboxes'
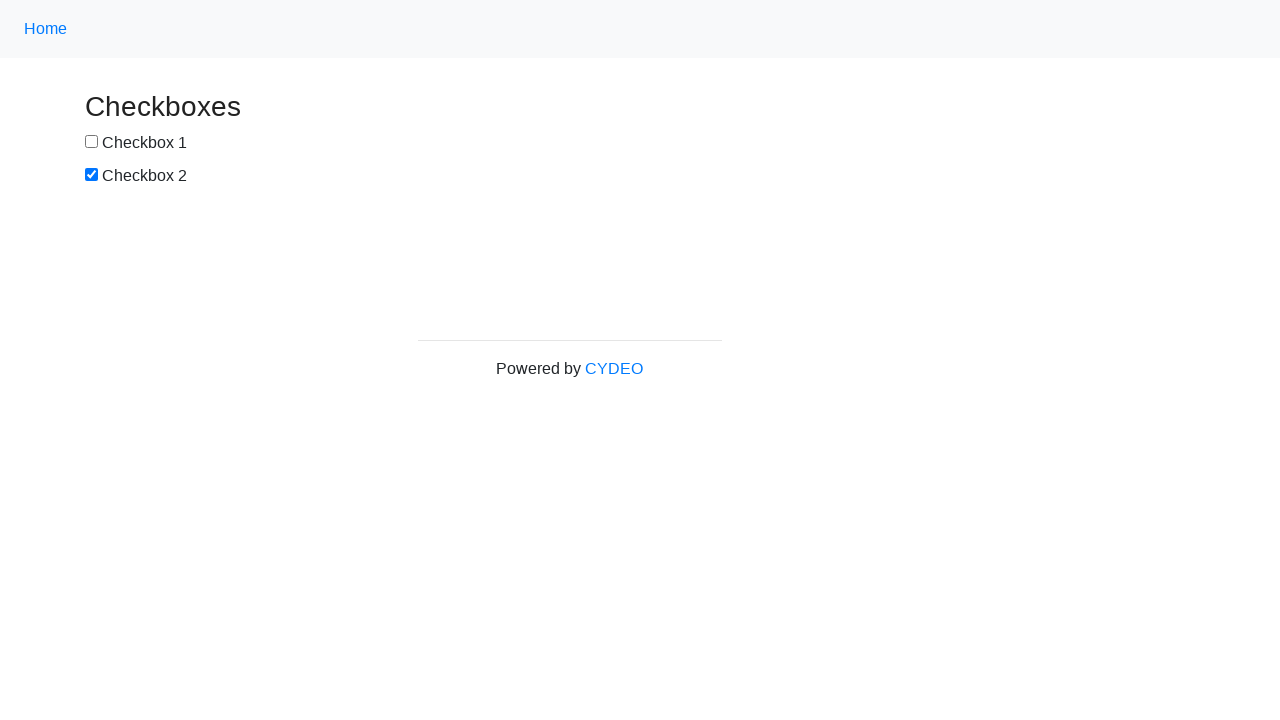

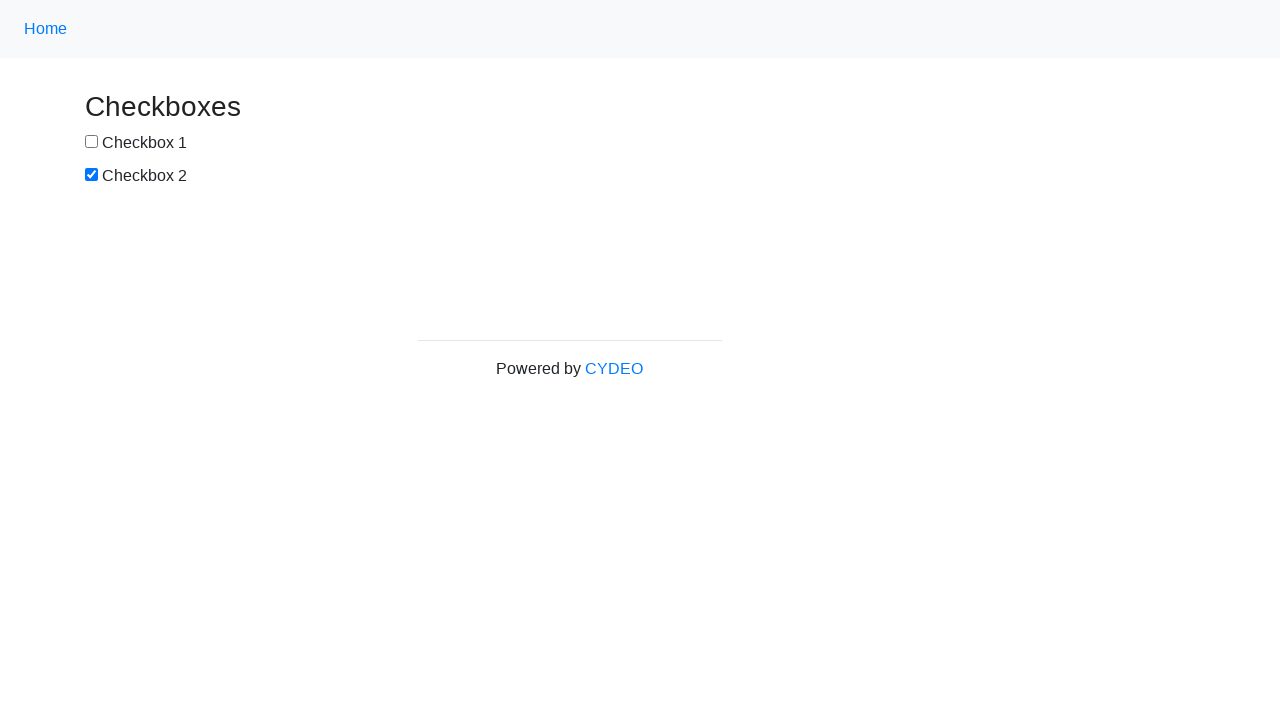